Tests JavaScript confirm popup by clicking the JS Confirm button, dismissing the confirm dialog, and verifying the result message shows "You clicked: Cancel".

Starting URL: https://the-internet.herokuapp.com/javascript_alerts

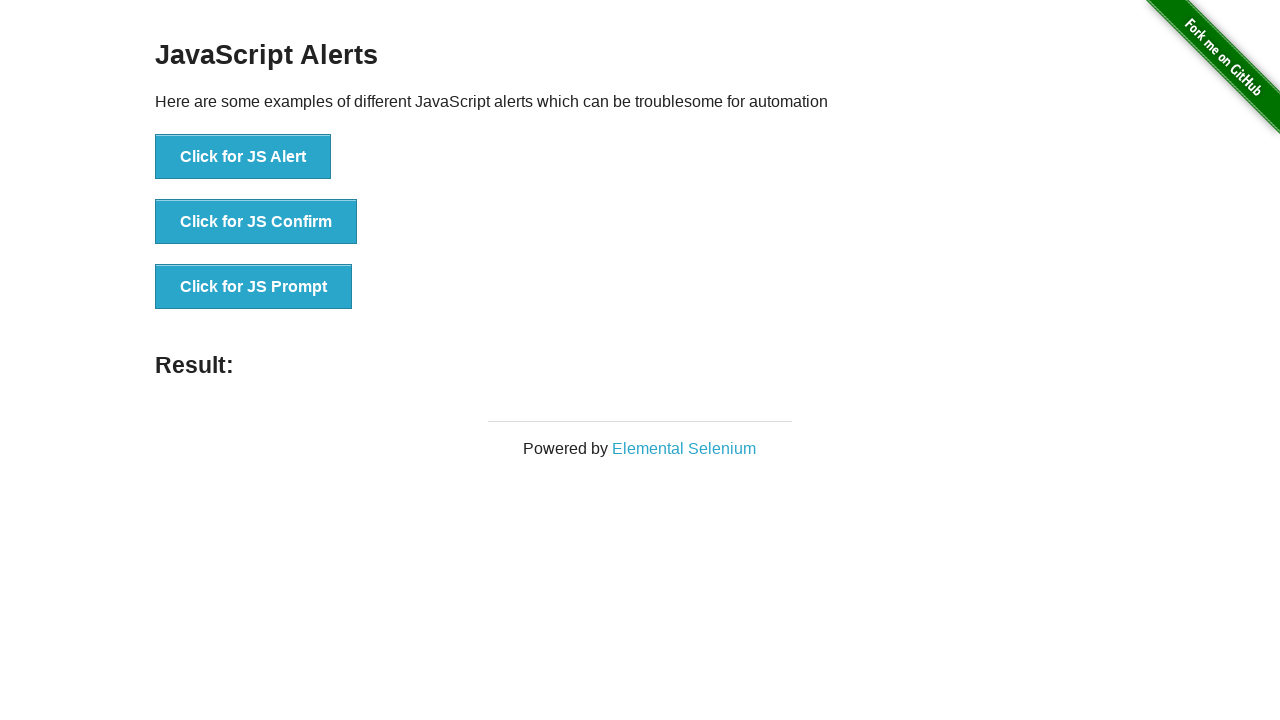

Set up dialog handler to dismiss confirm popup
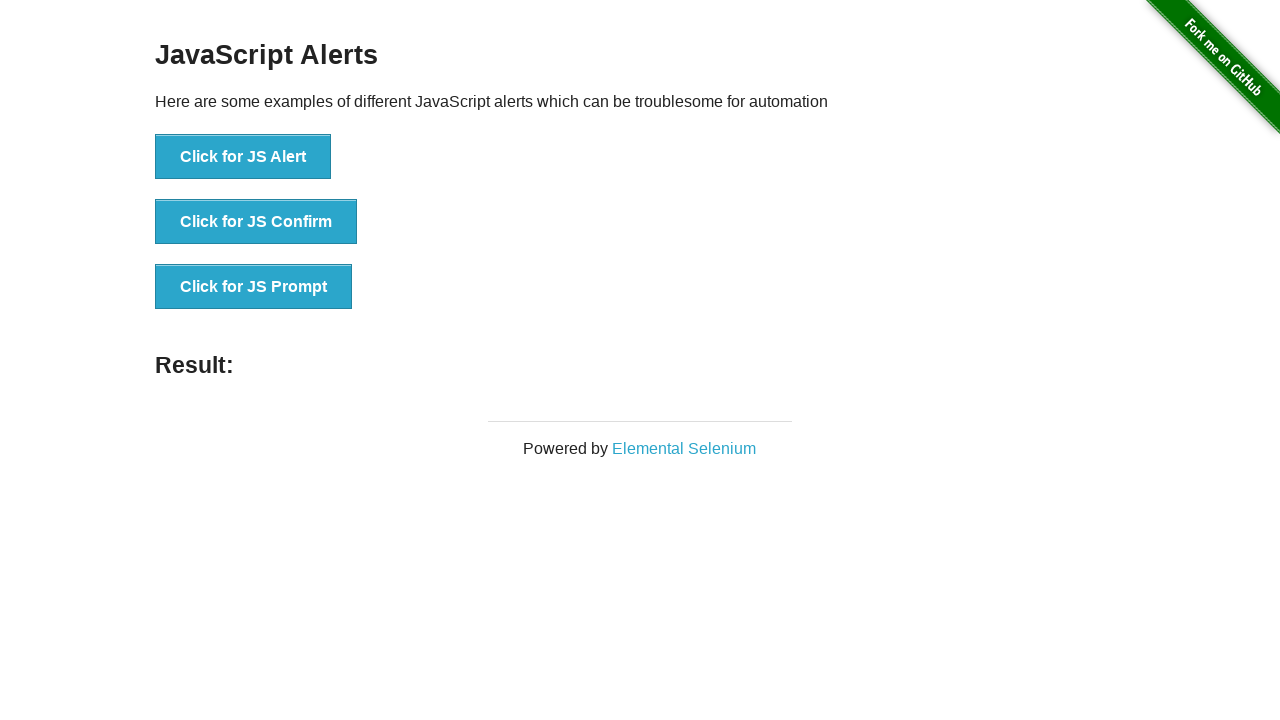

Clicked JS Confirm button to trigger confirm dialog at (256, 222) on button[onclick*='jsConfirm']
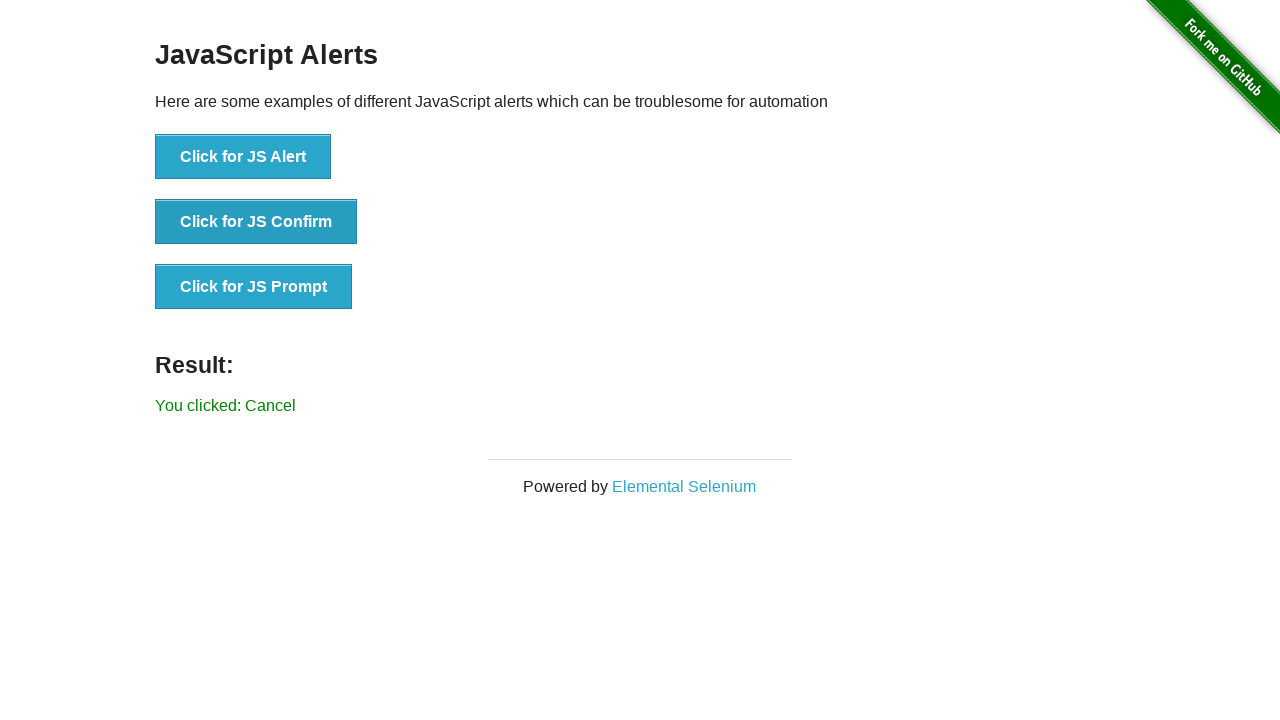

Result message element loaded
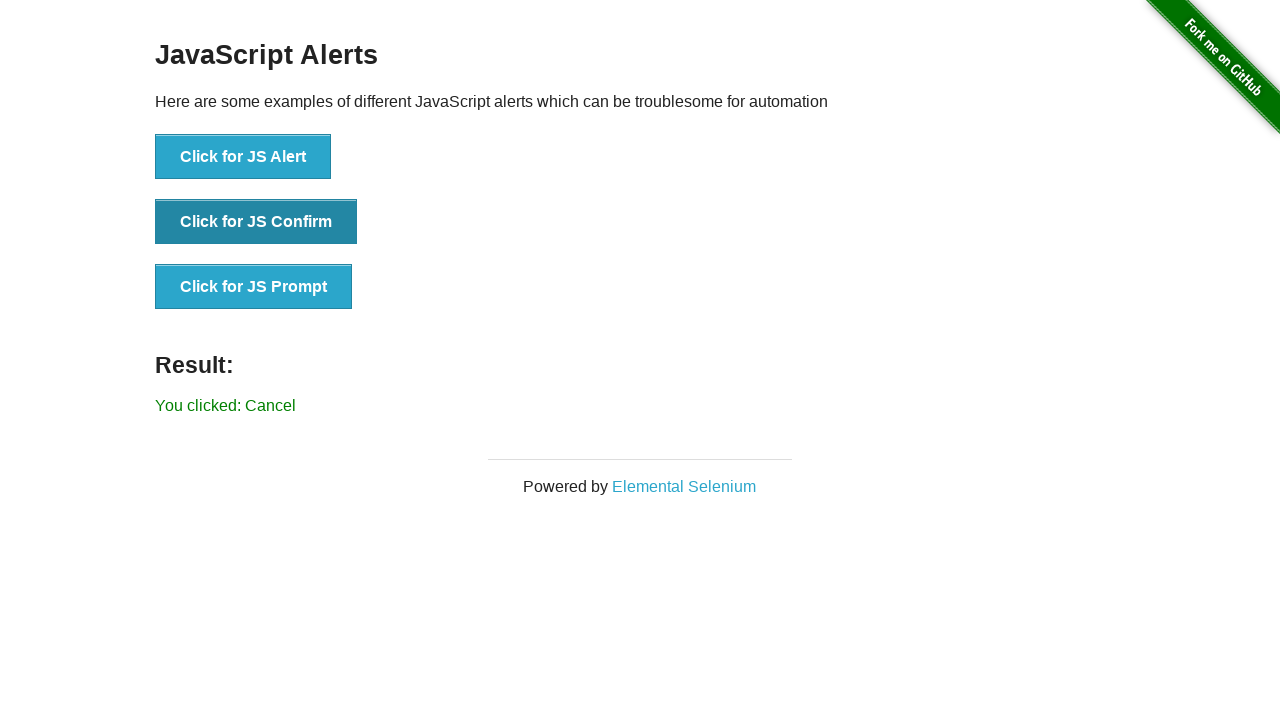

Retrieved result message text
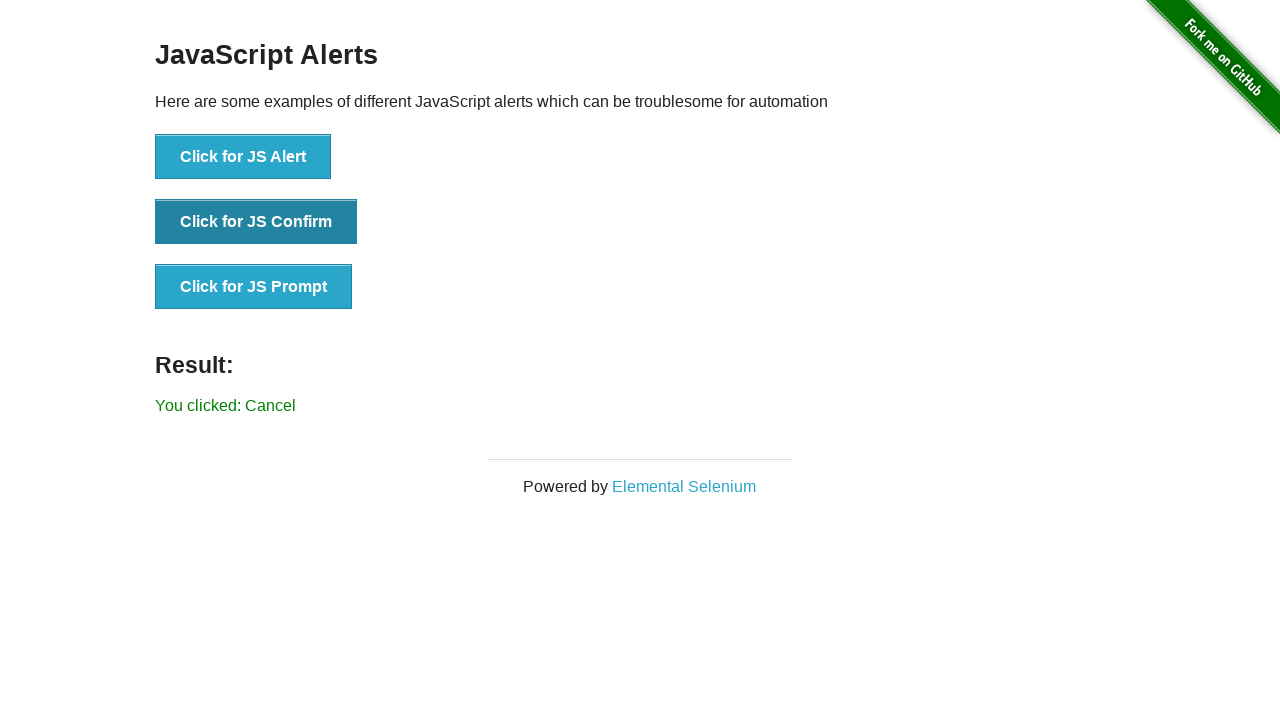

Verified result message contains 'You clicked: Cancel'
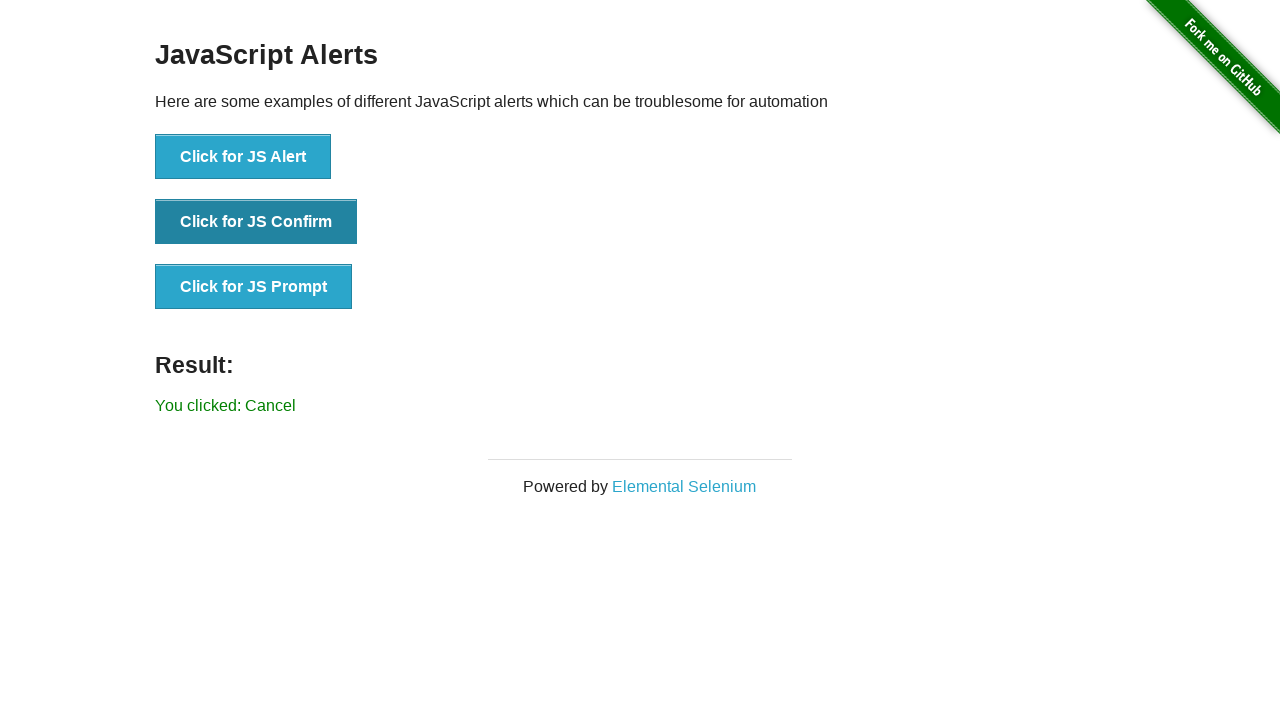

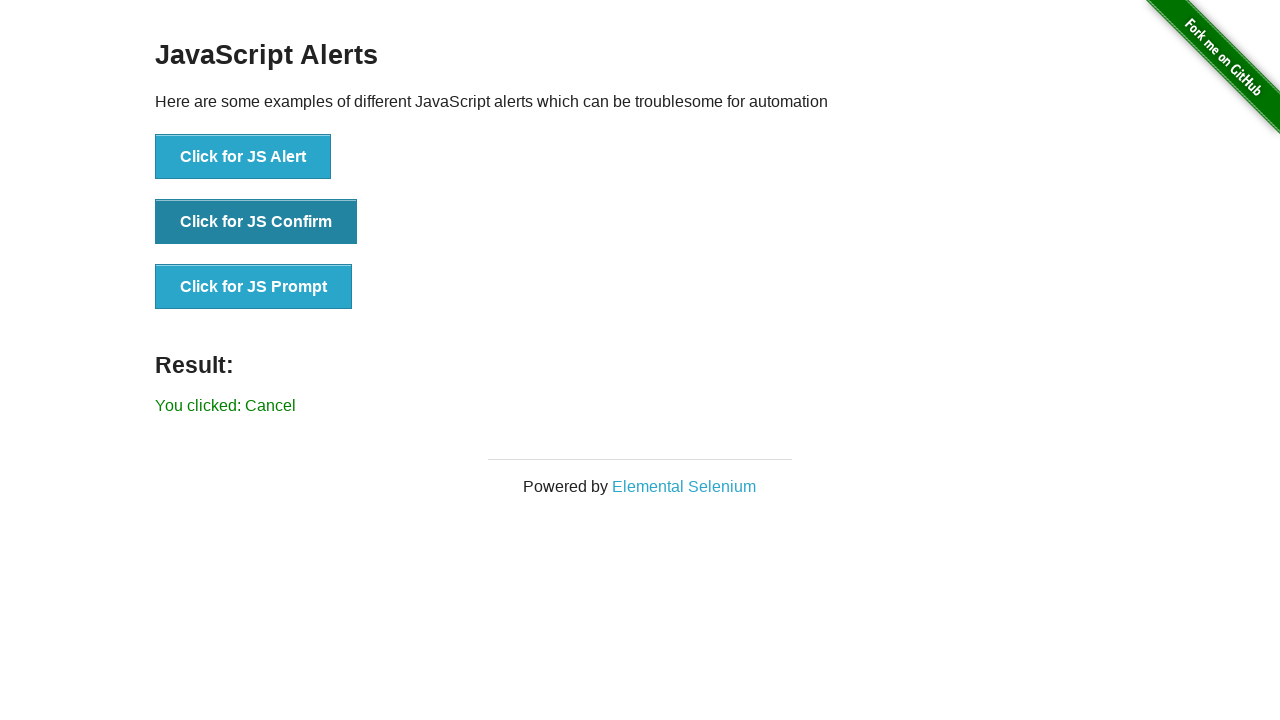